Tests the calendar date picker functionality on the APSRTC bus booking website by clicking on the journey date field to open the date selector

Starting URL: https://www.apsrtconline.in/oprs-web/

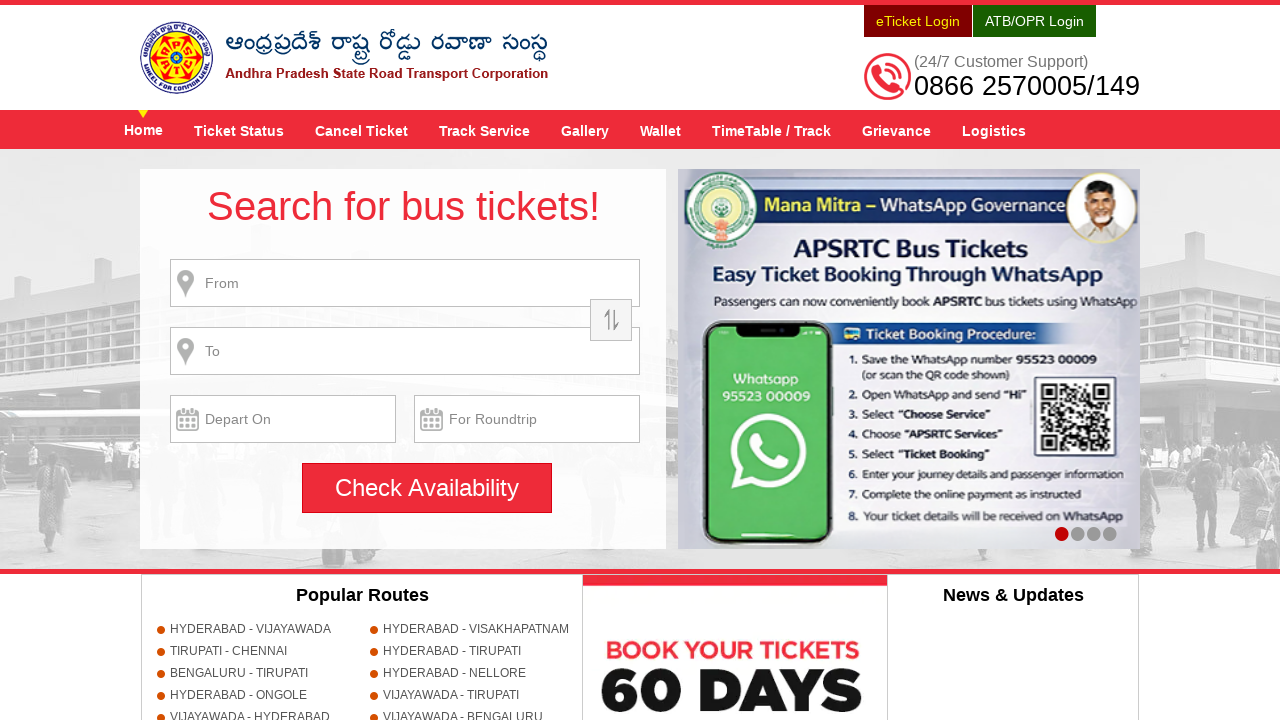

Clicked on journey date field to open calendar picker at (283, 419) on #txtJourneyDate
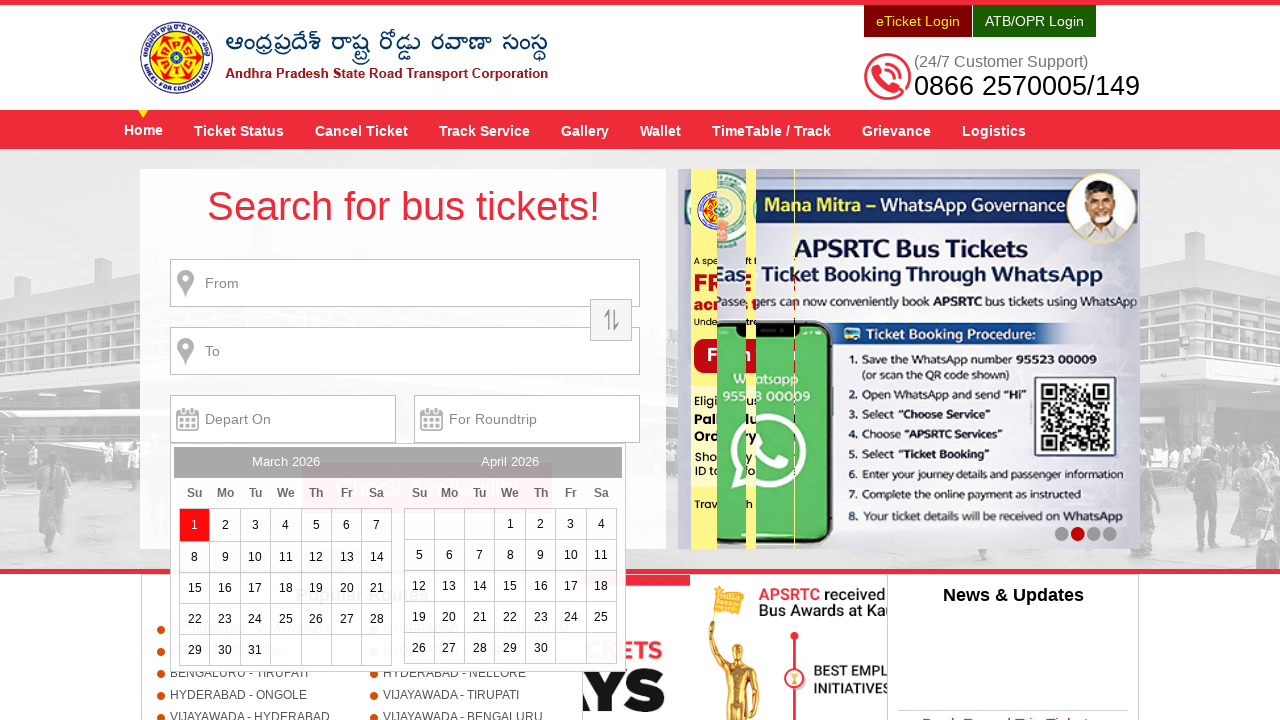

Waited for calendar date picker to appear
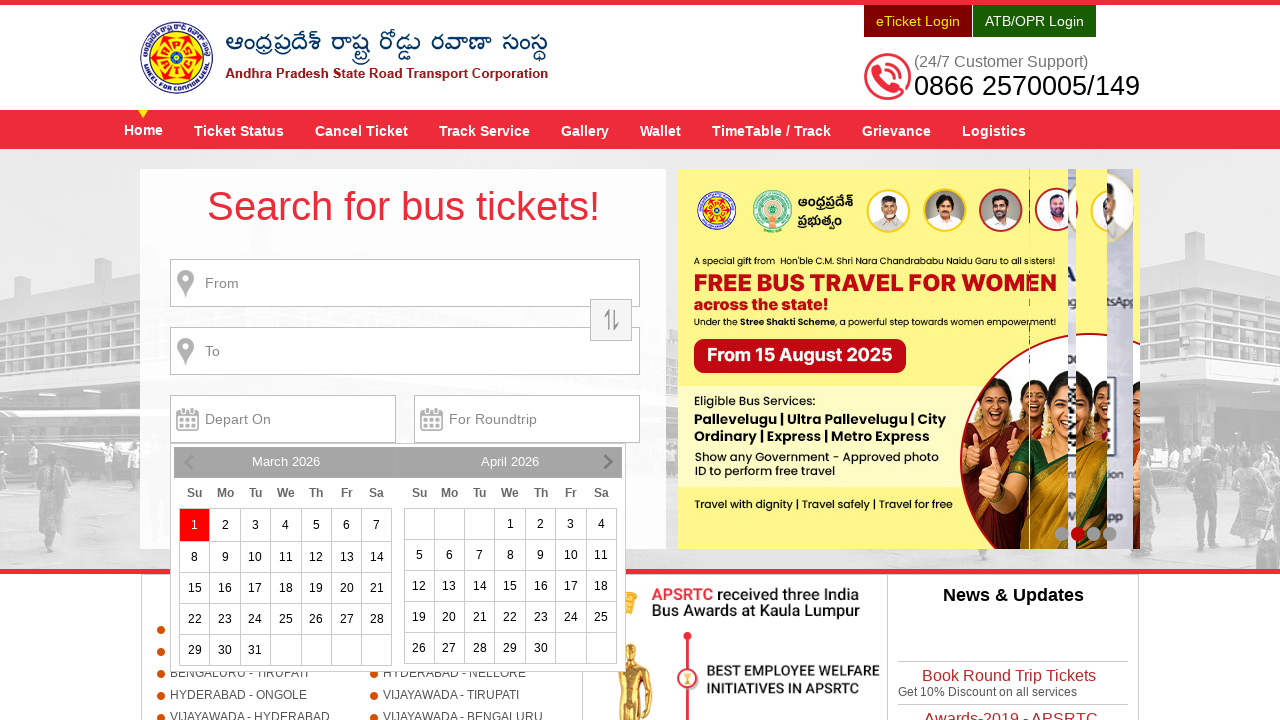

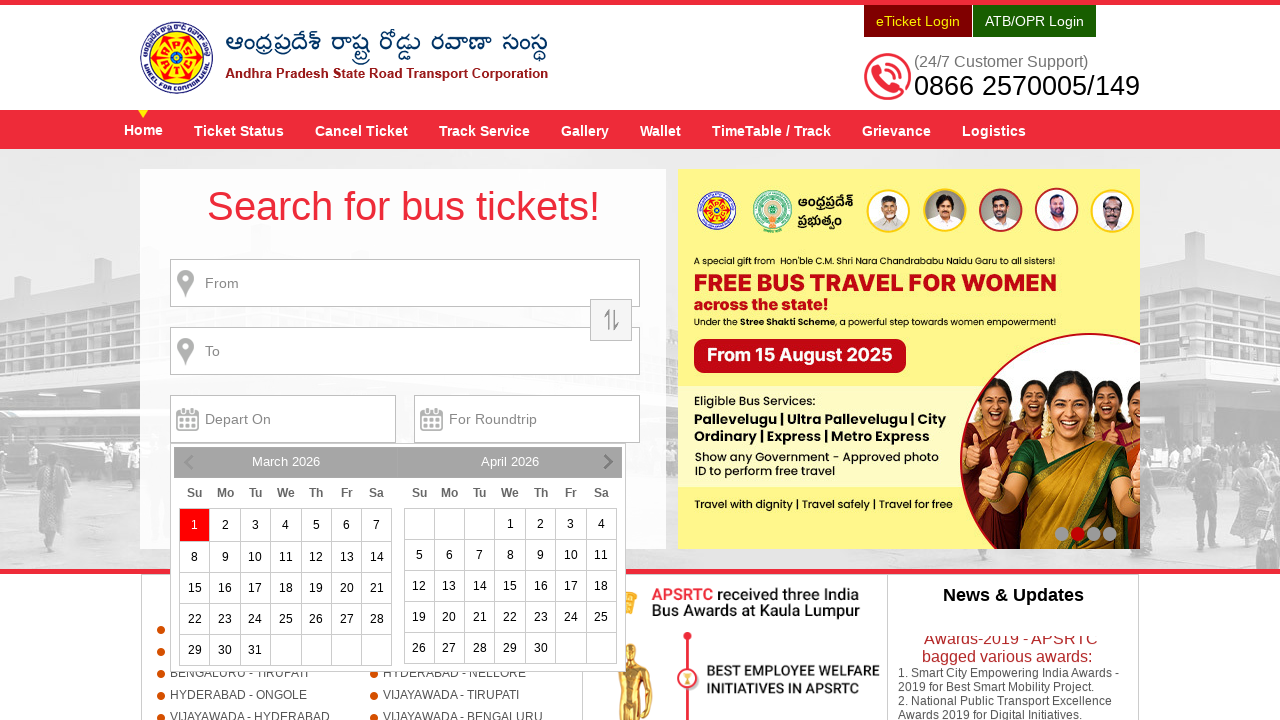